Tests multiple browser tabs/windows functionality by clicking on various links that open new tabs (Google, Facebook, Yahoo) and verifying the page titles, then navigating back to the parent window after each.

Starting URL: http://seleniumpractise.blogspot.com/2017/07/multiple-window-examples.html

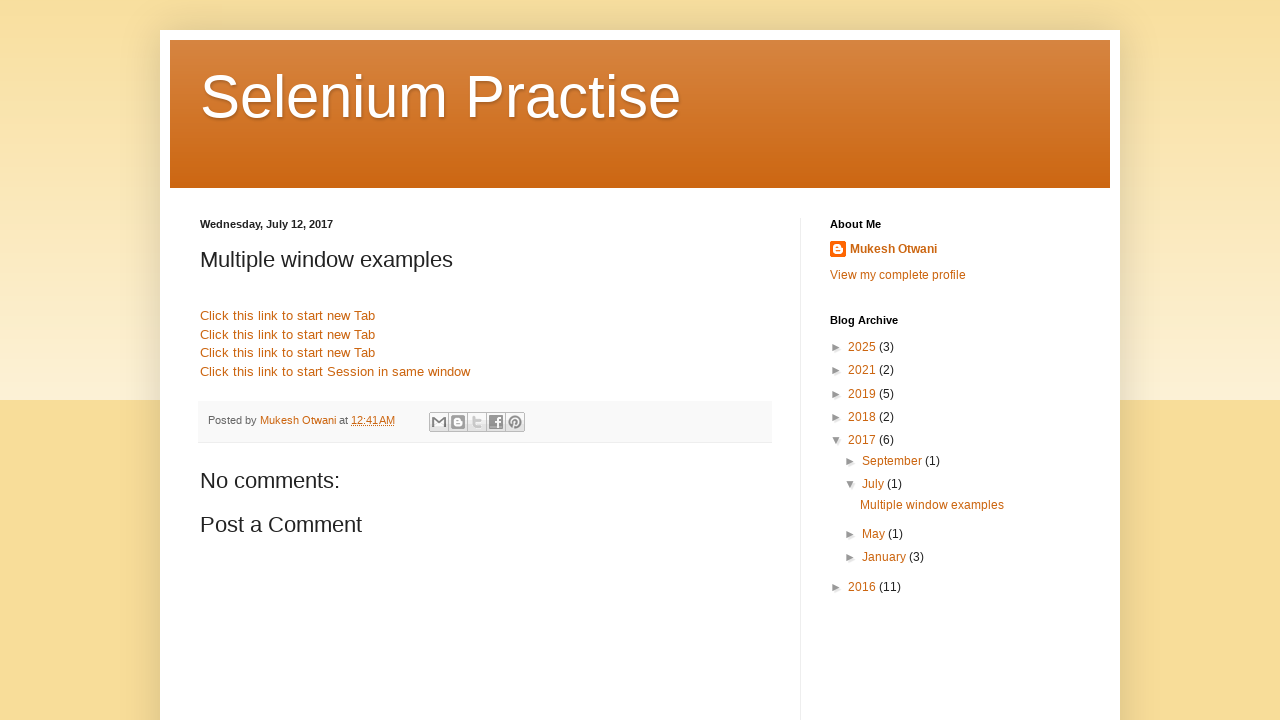

Header element loaded on main page
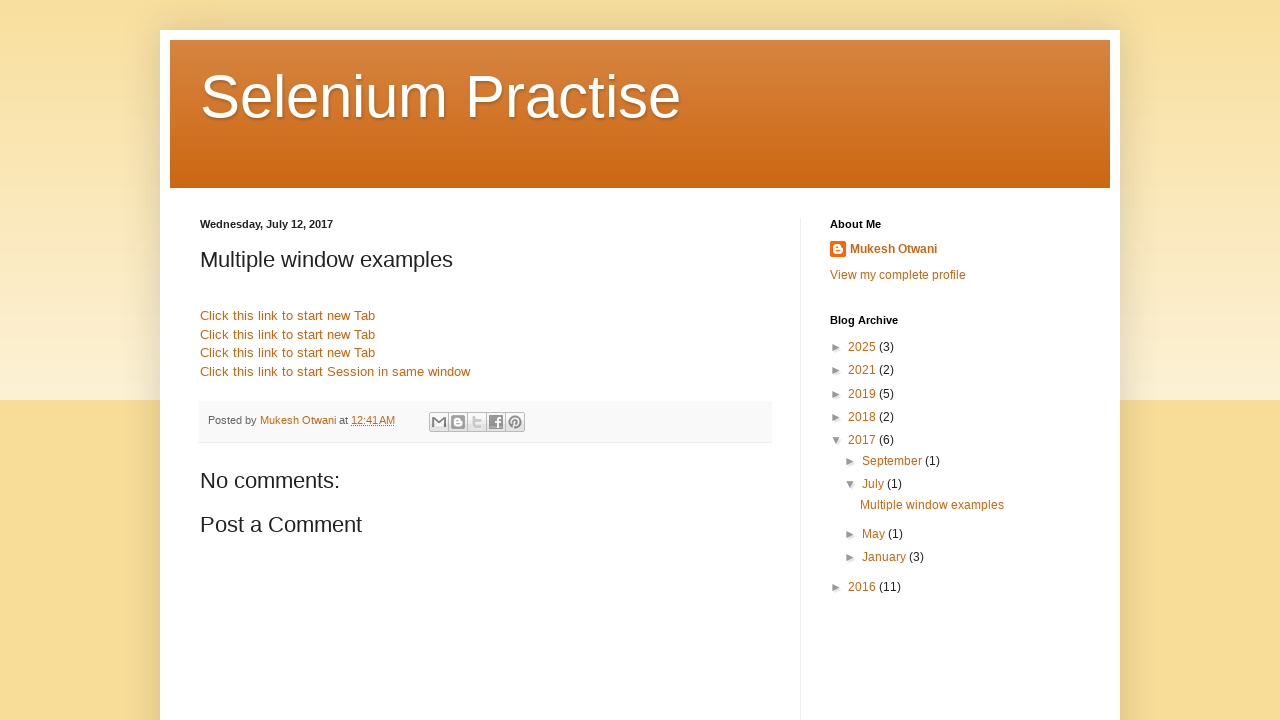

Clicked first link to open Google in new tab at (288, 316) on div.post-body.entry-content a:first-of-type
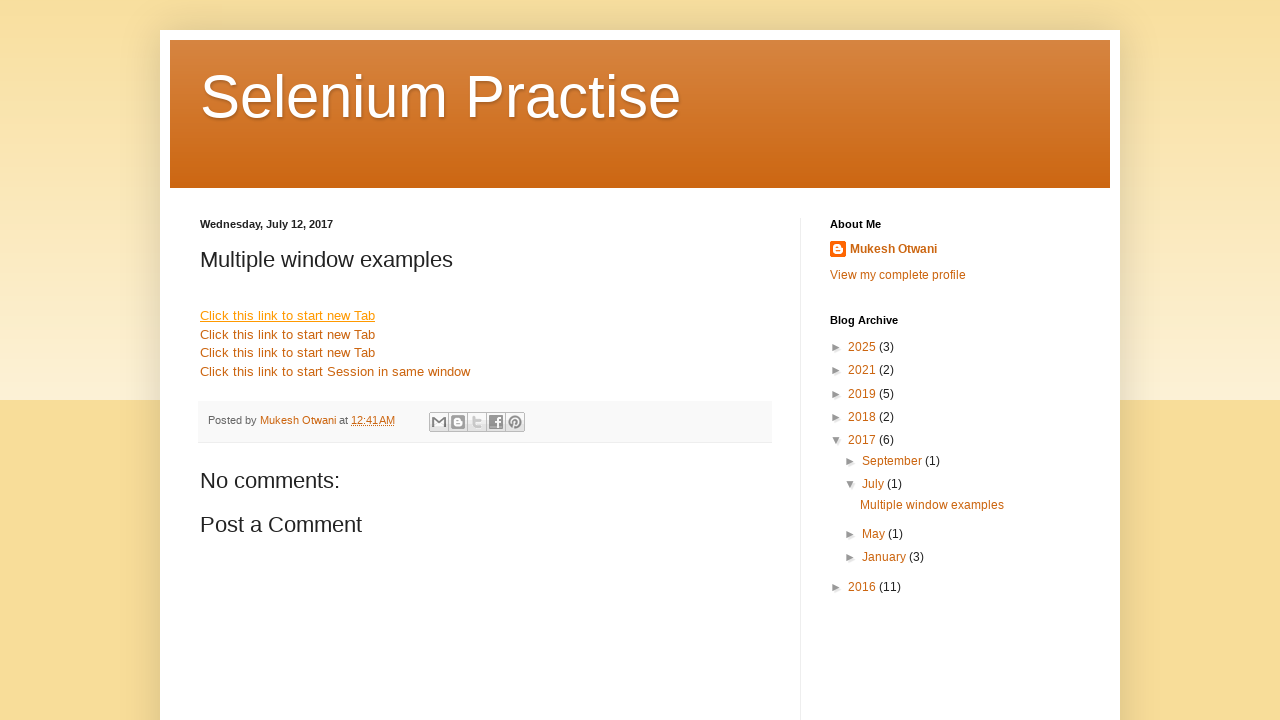

Google page loaded in new tab
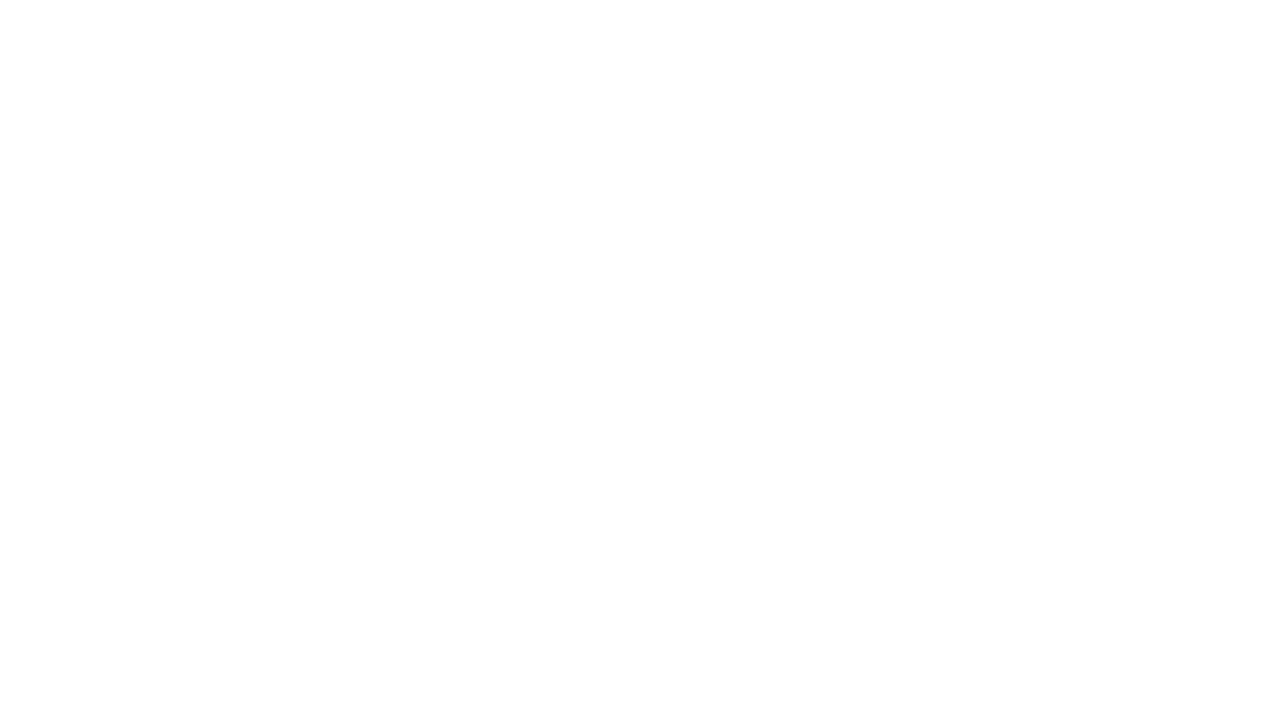

Closed Google tab and returned to parent window
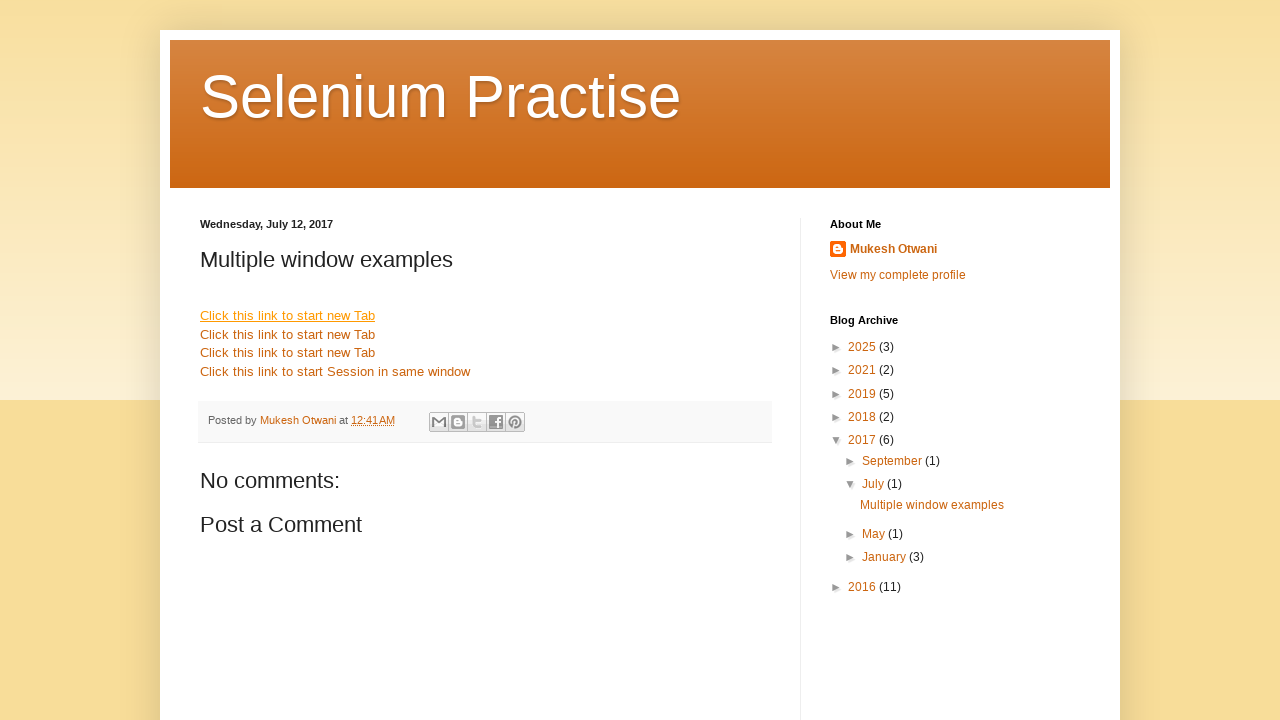

Second link is visible on page
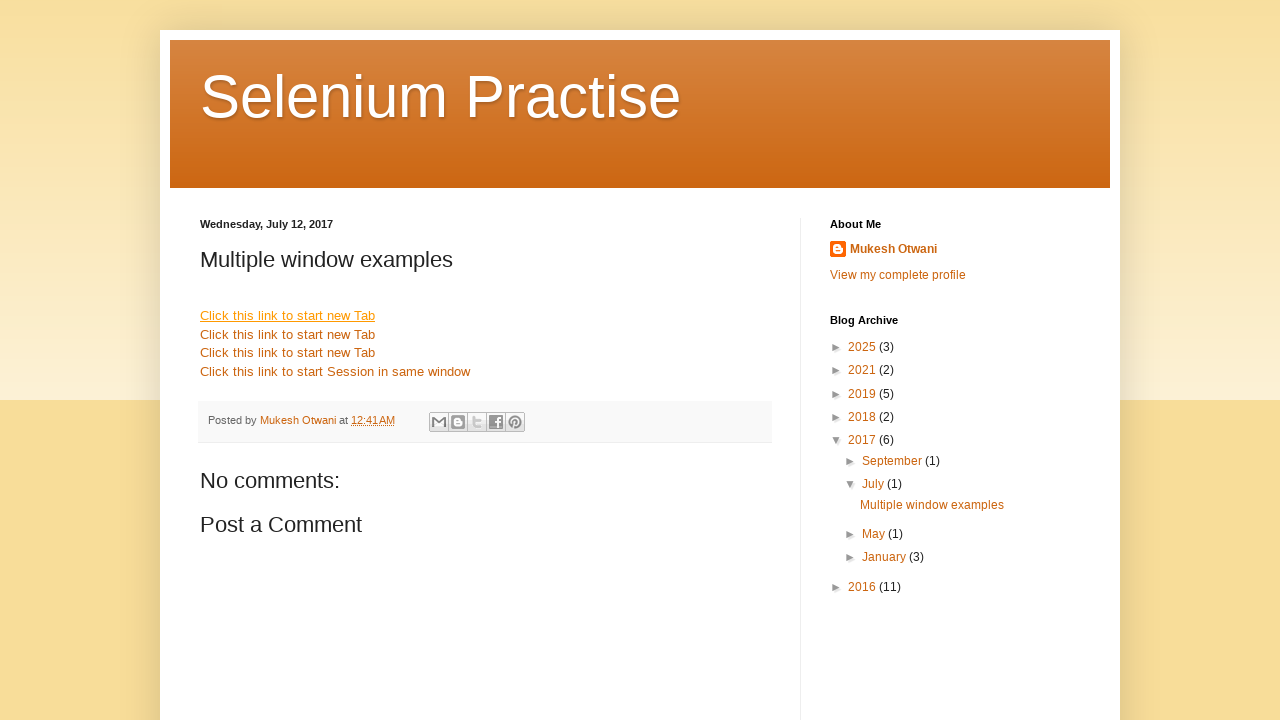

Clicked second link to open Facebook in new tab at (288, 334) on div.post-body.entry-content a:nth-of-type(2)
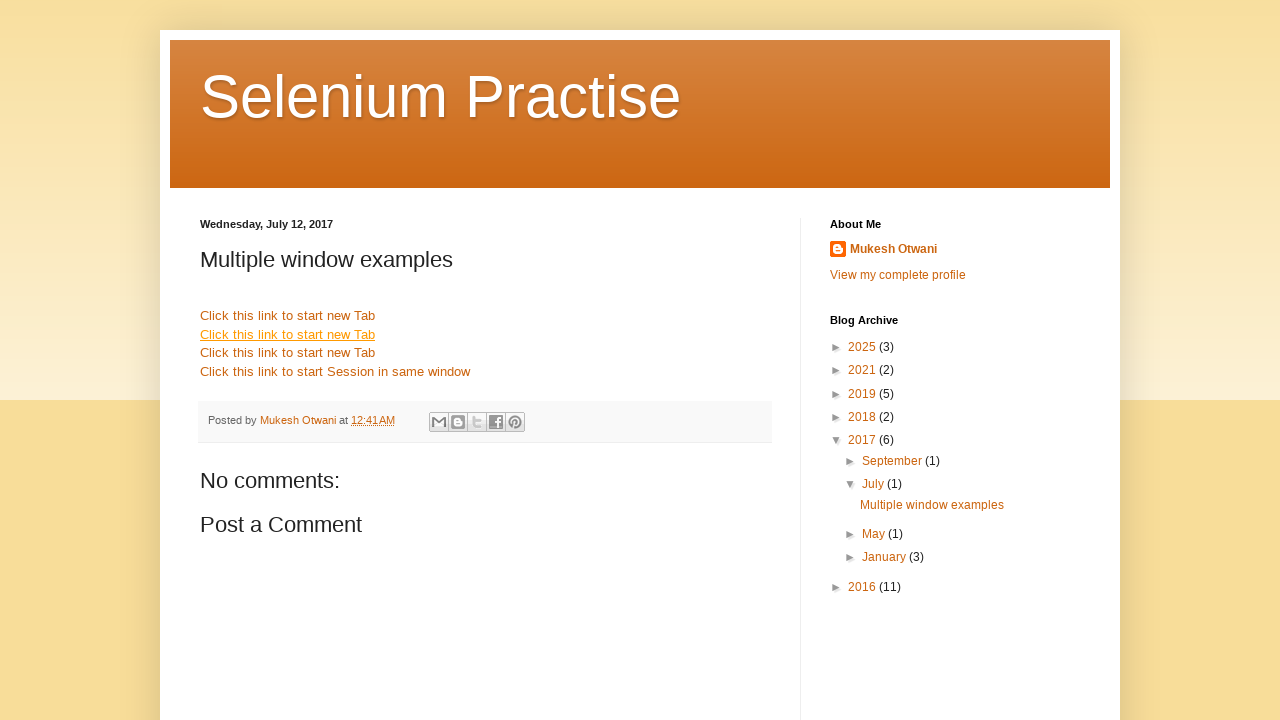

Facebook page loaded in new tab
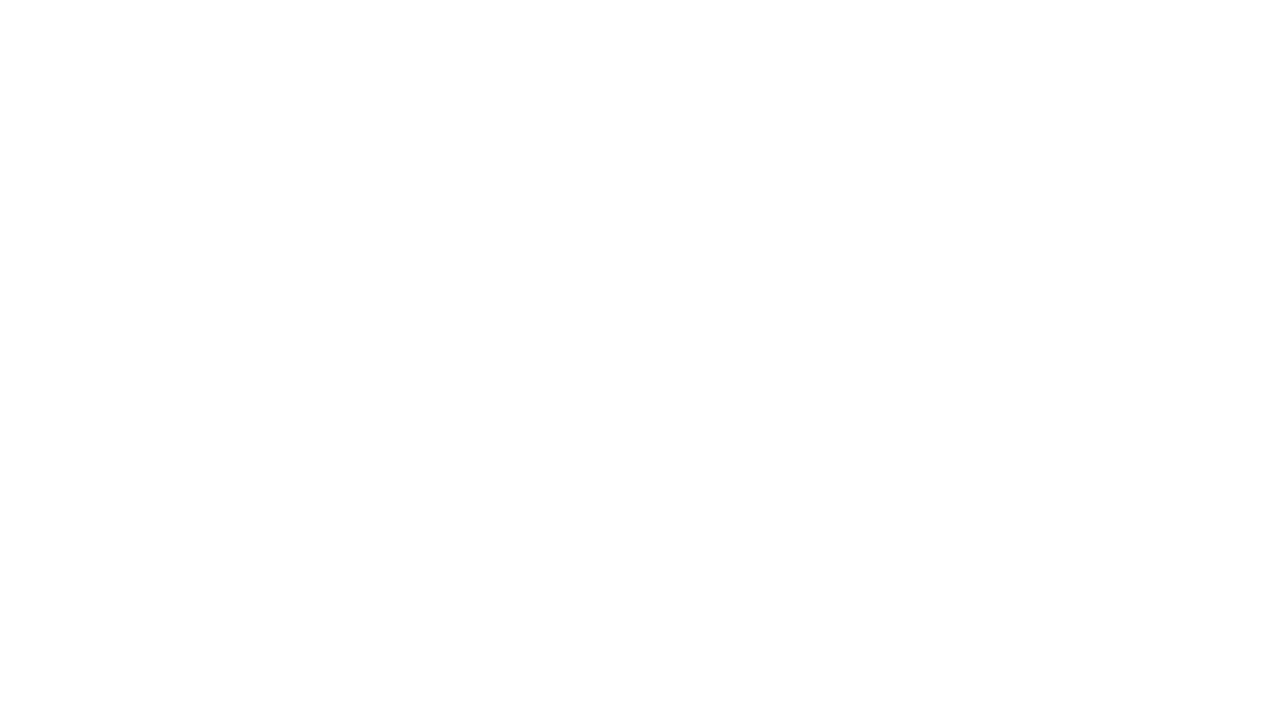

Closed Facebook tab and returned to parent window
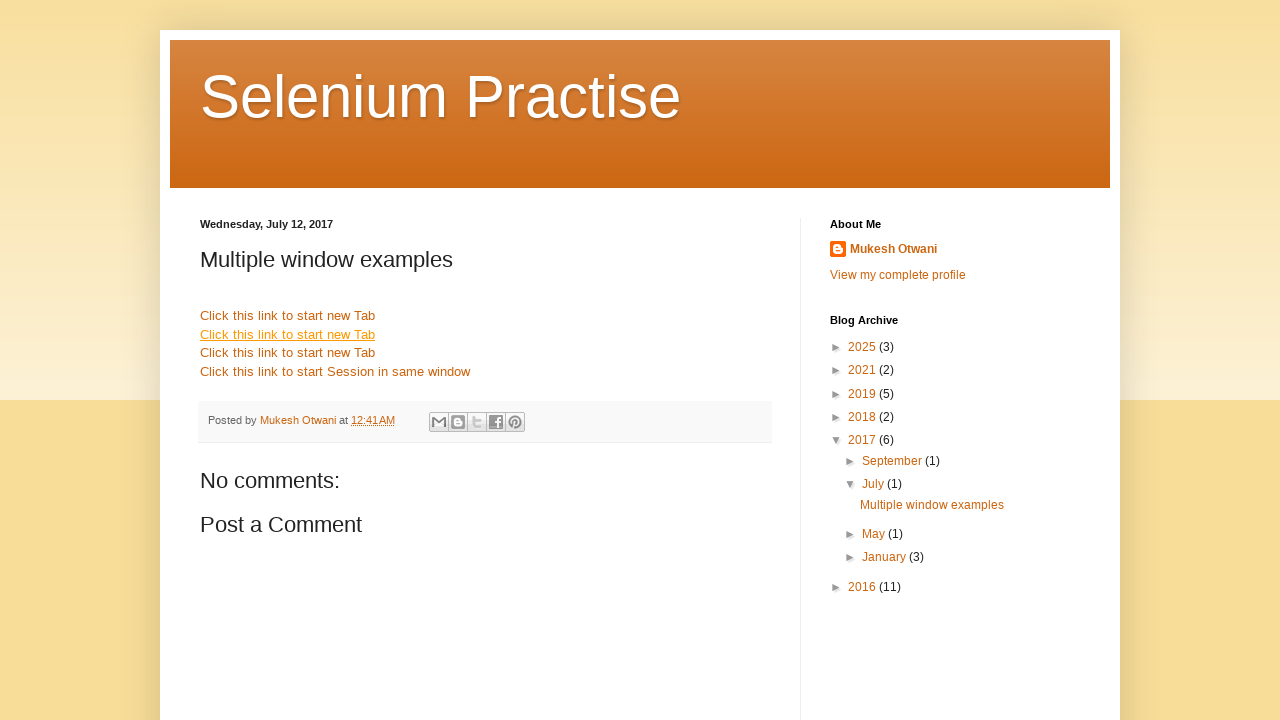

Third link is visible on page
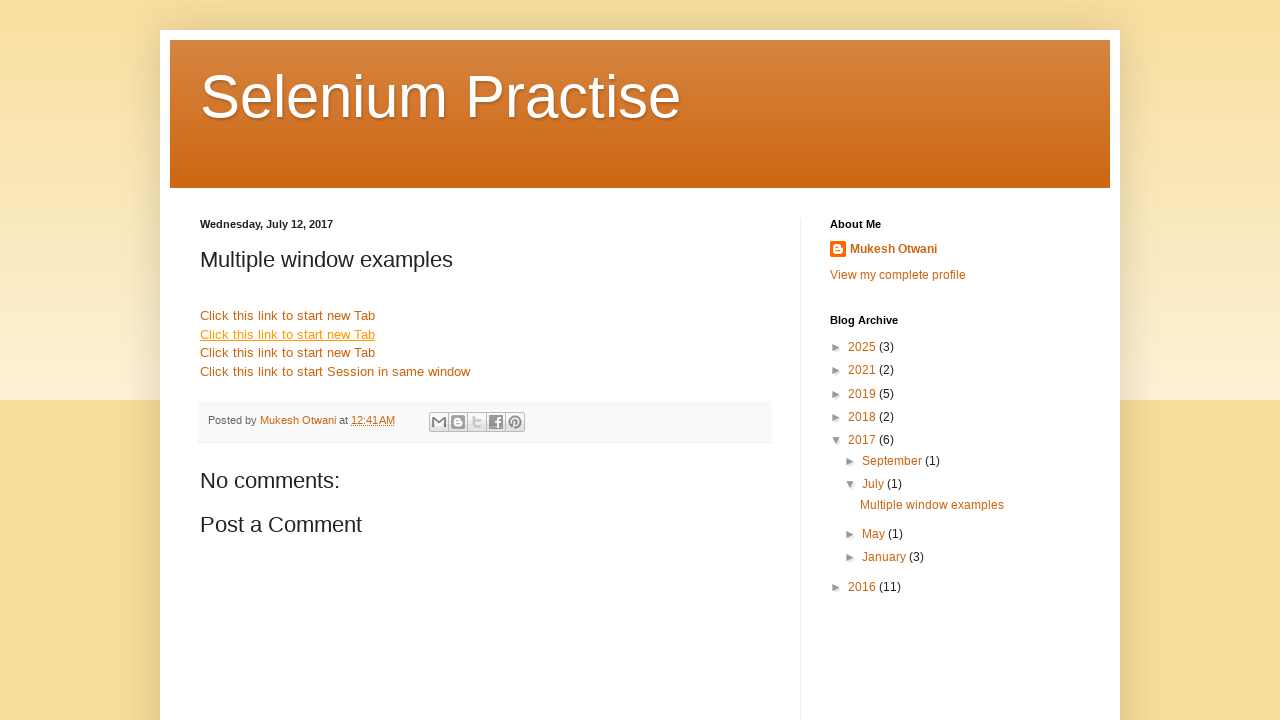

Clicked third link to open Yahoo in new tab at (288, 353) on div.post-body.entry-content a:nth-of-type(3)
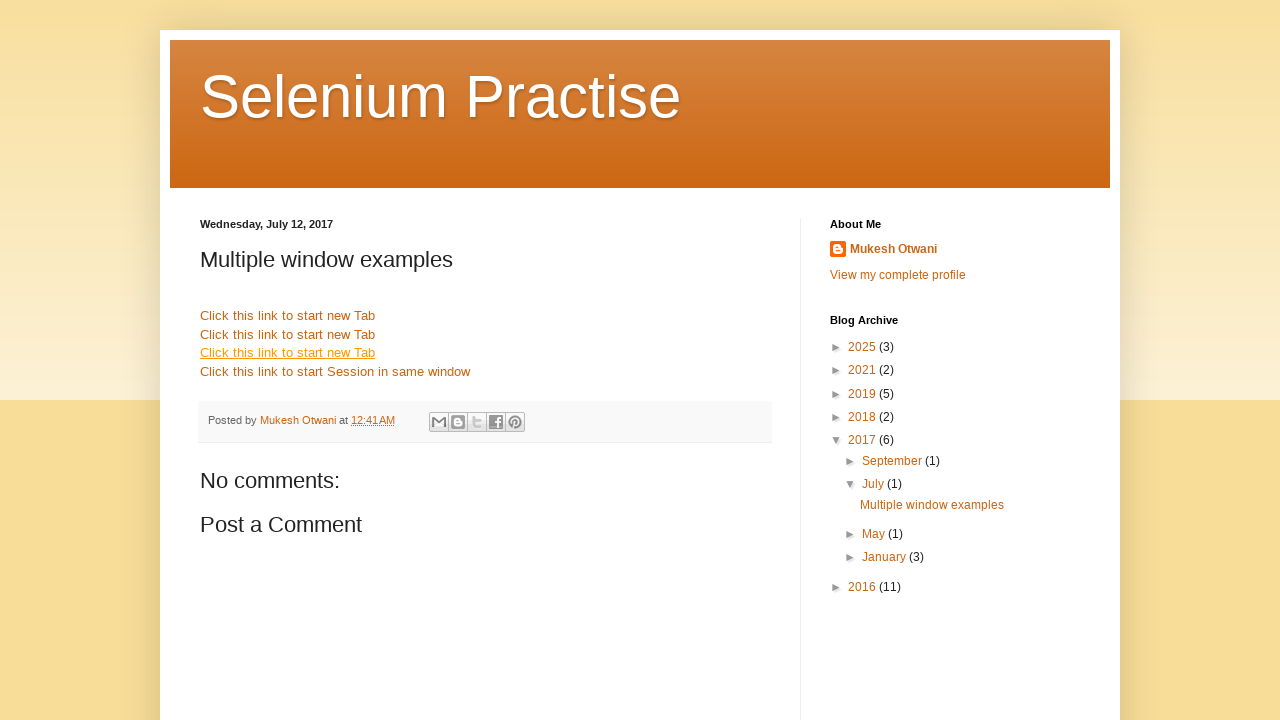

Yahoo page loaded in new tab
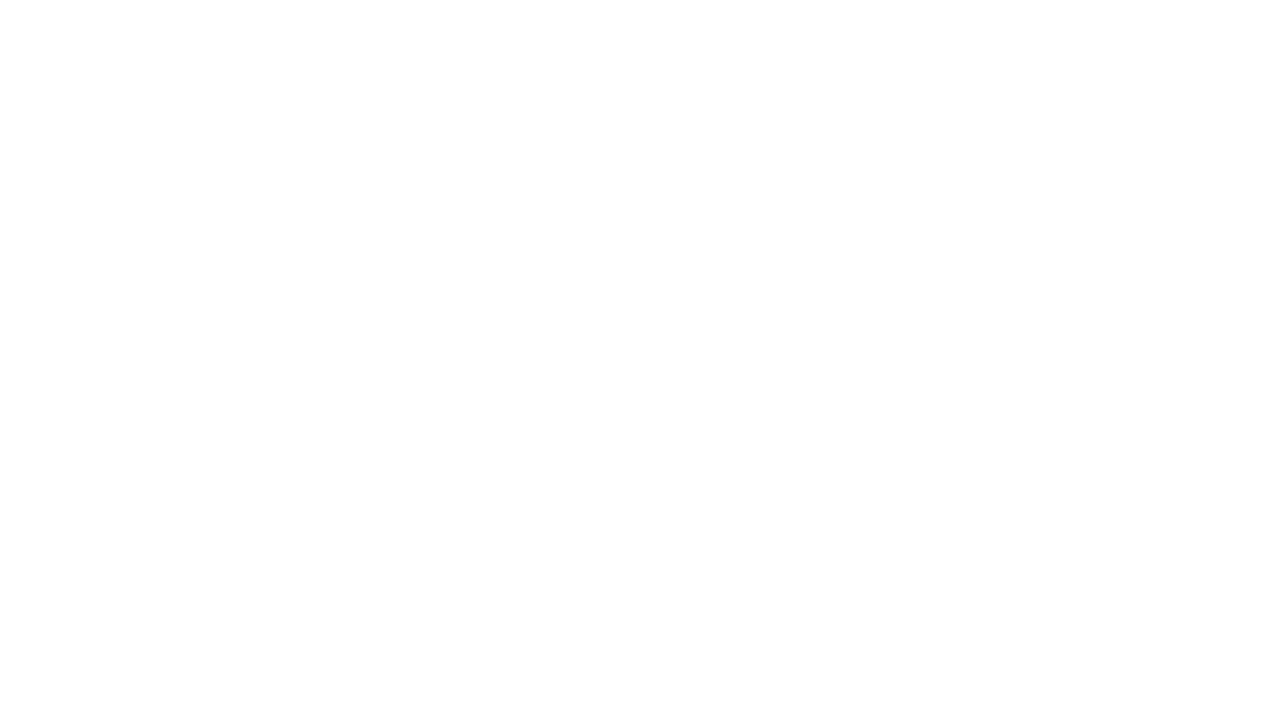

Closed Yahoo tab and returned to parent window
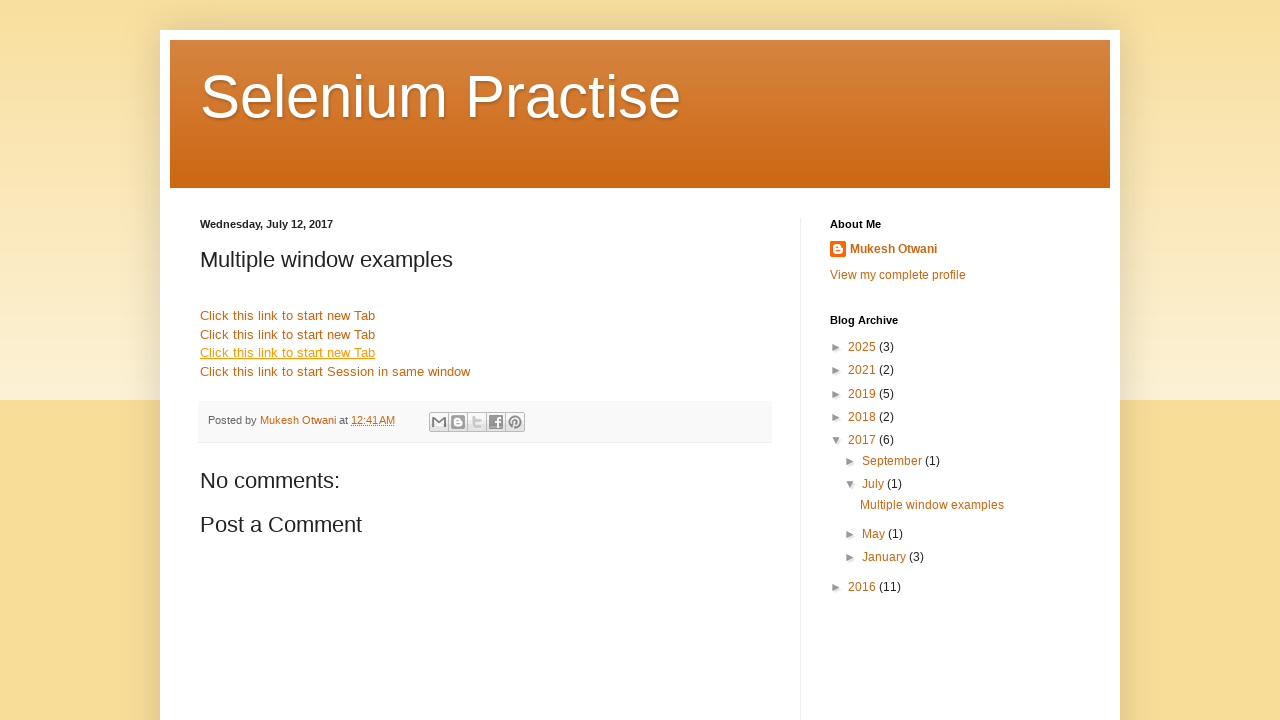

Fourth link is visible on page
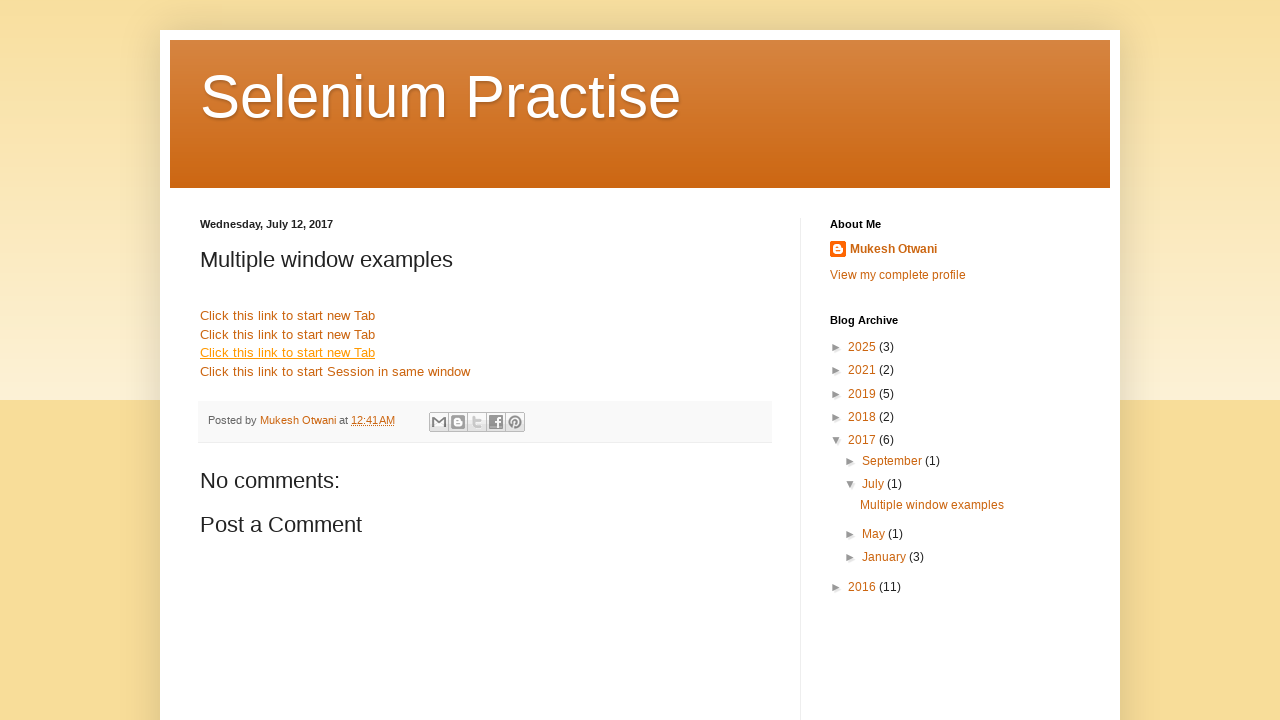

Clicked fourth link to navigate in same window at (335, 371) on div.post-body.entry-content a:last-of-type
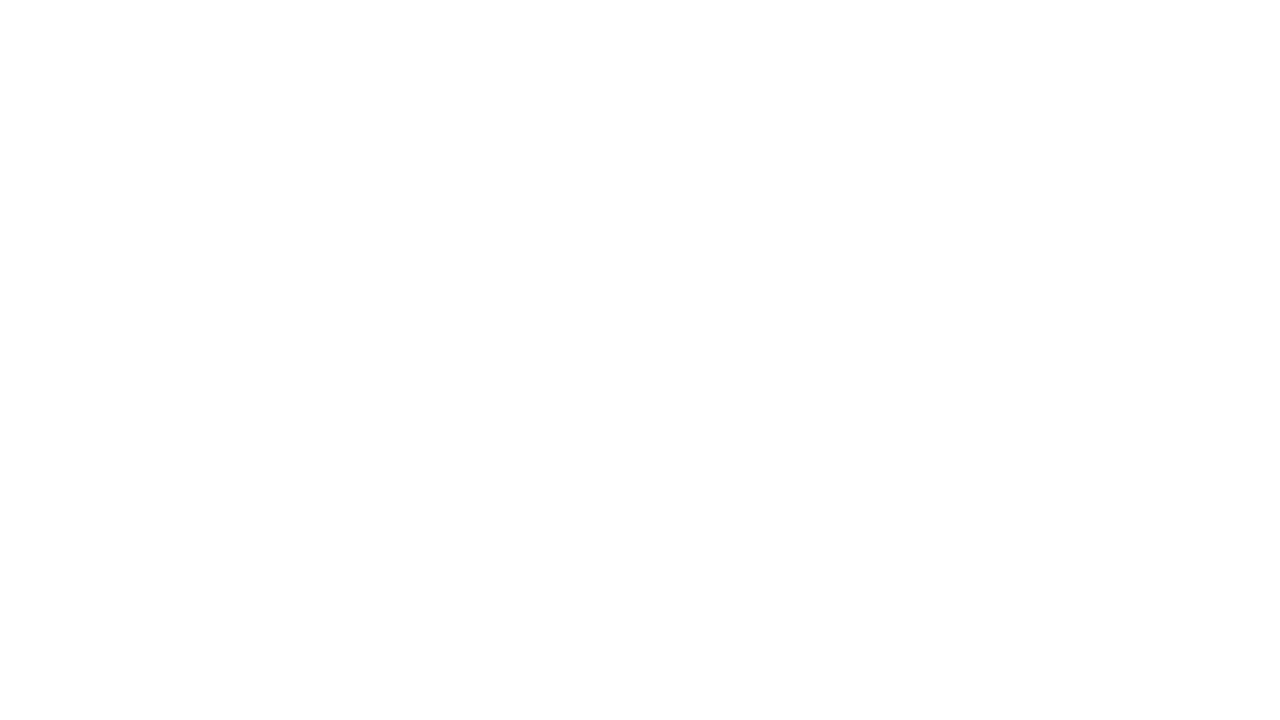

New page loaded in same window
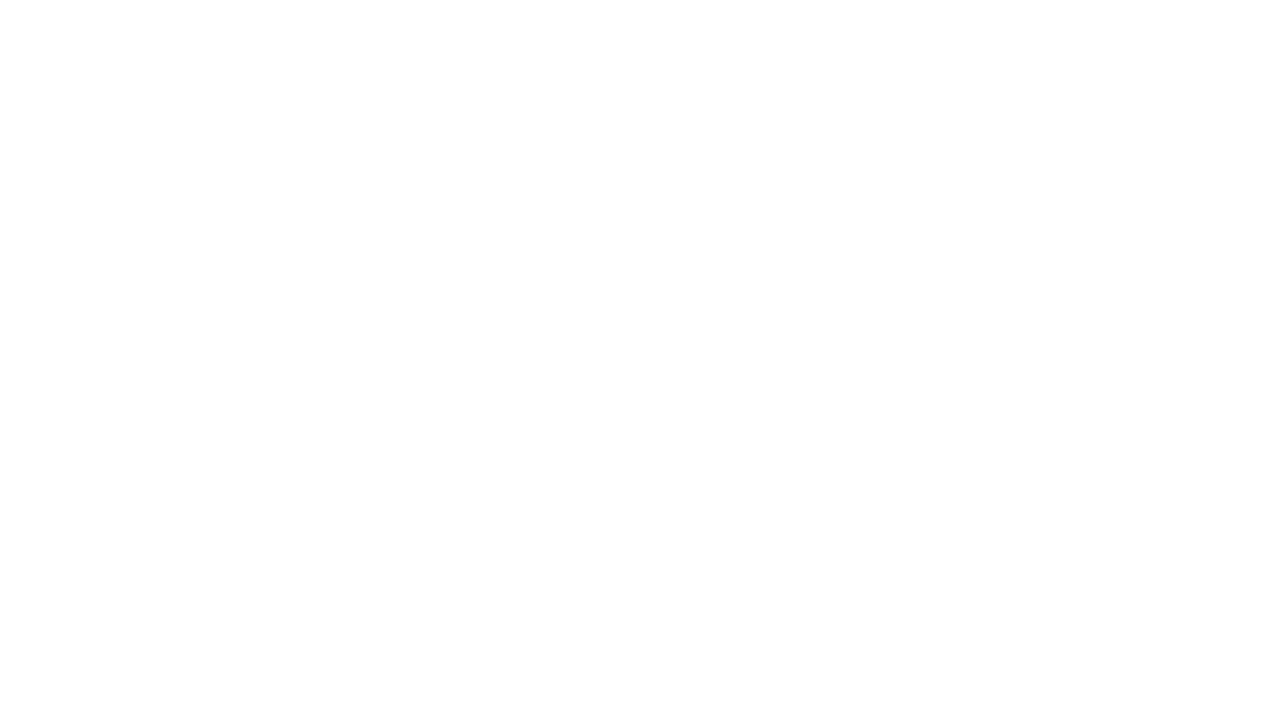

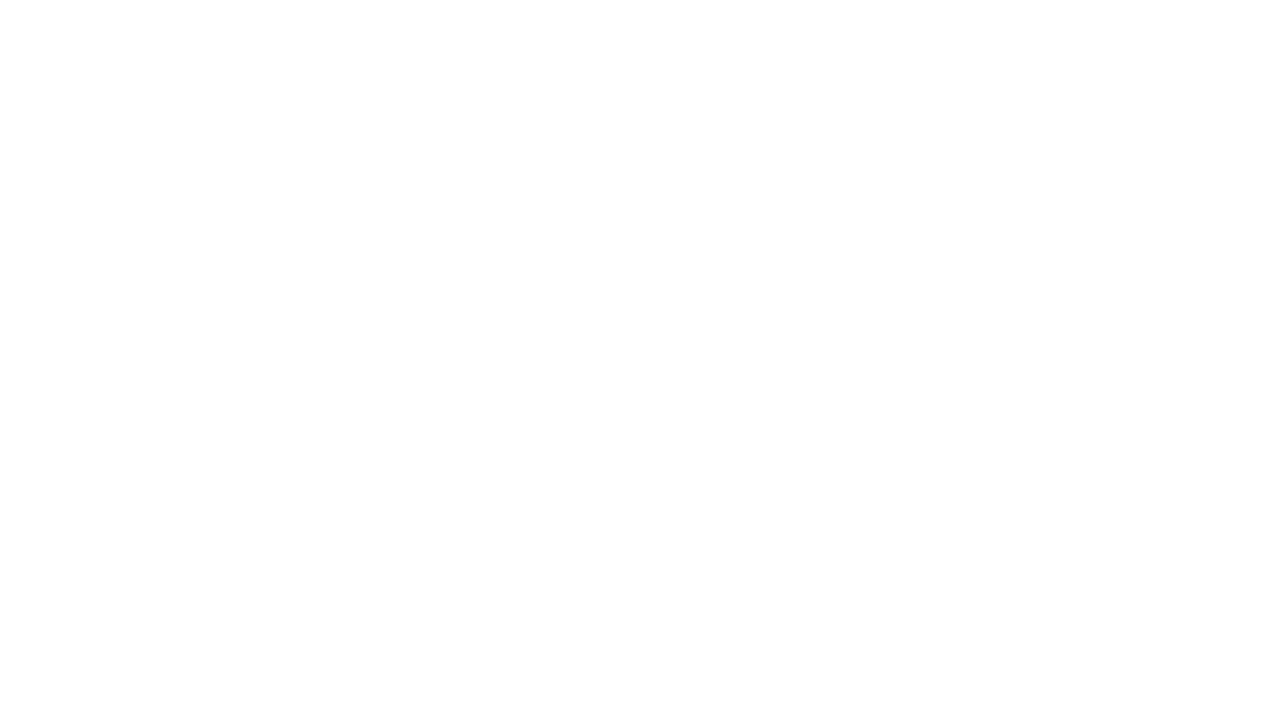